Tests the registration form password field with a valid 4-character password, clicks Register, and verifies the password field is still displayed (indicating form acceptance or progression).

Starting URL: https://www.sharelane.com/cgi-bin/register.py?page=1&zip_code=12345

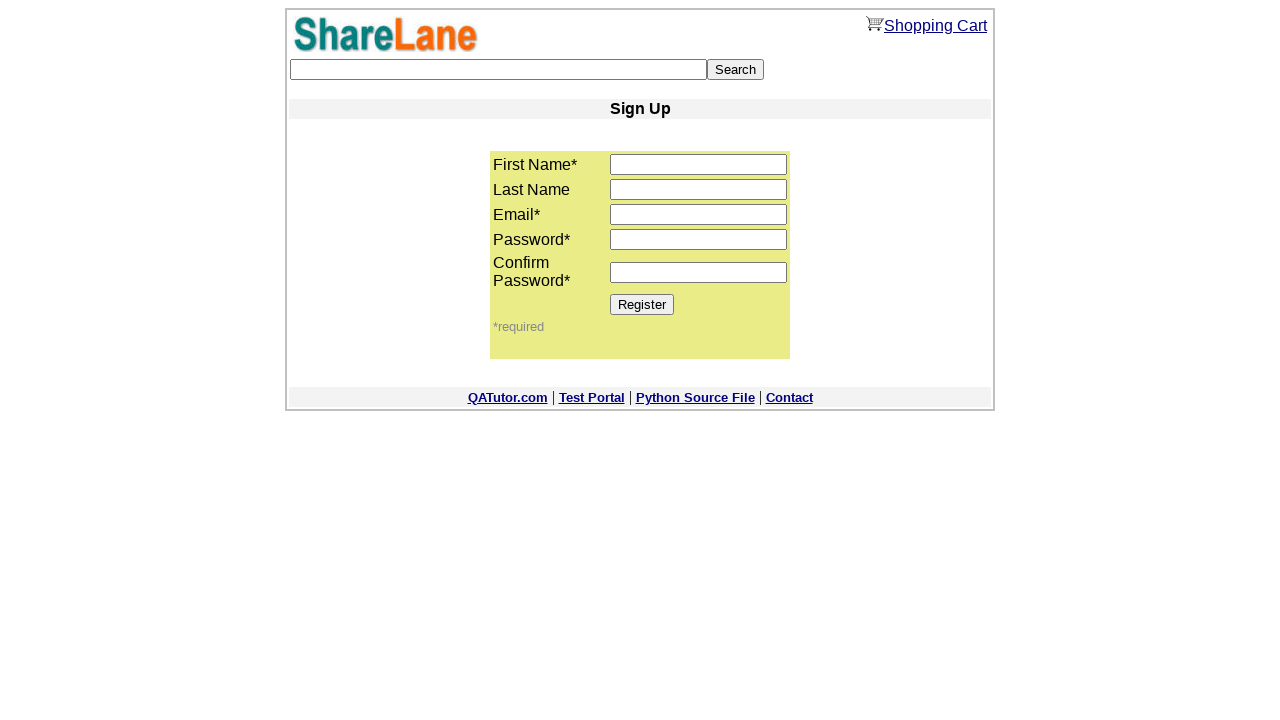

Filled password field with valid 4-character password '1111' on input[name='password1']
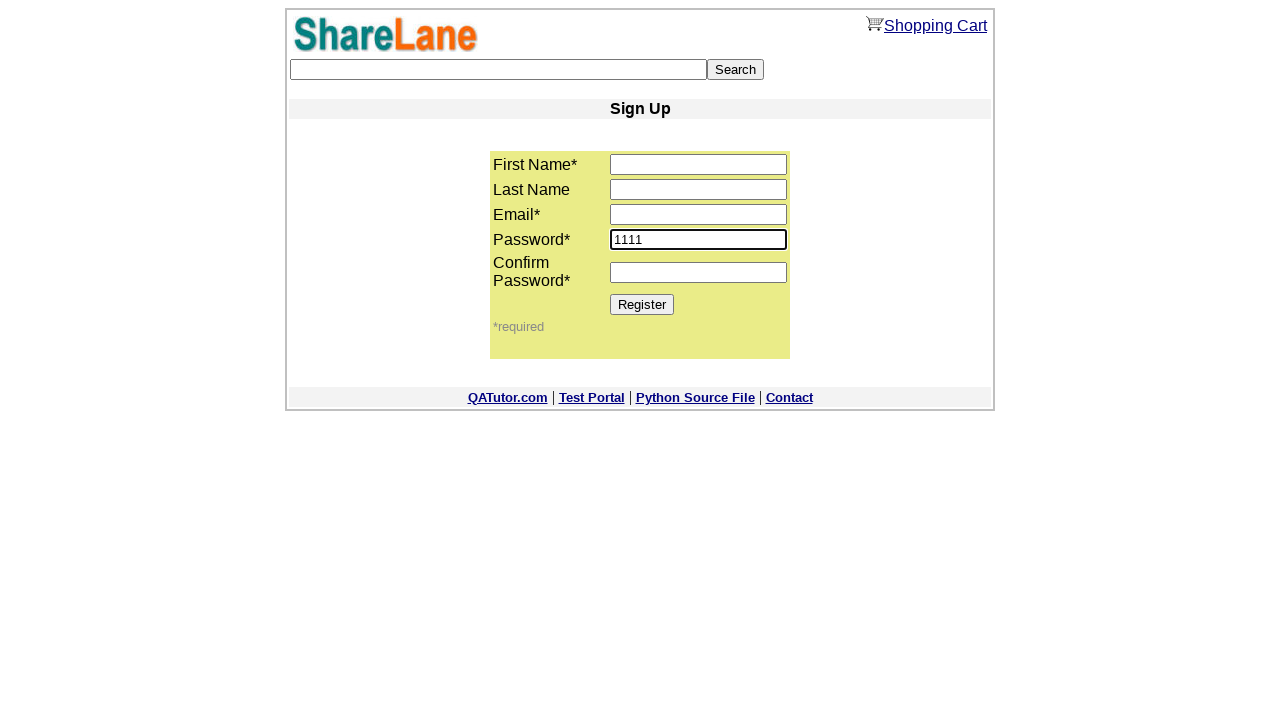

Clicked Register button to submit form at (642, 304) on input[value='Register']
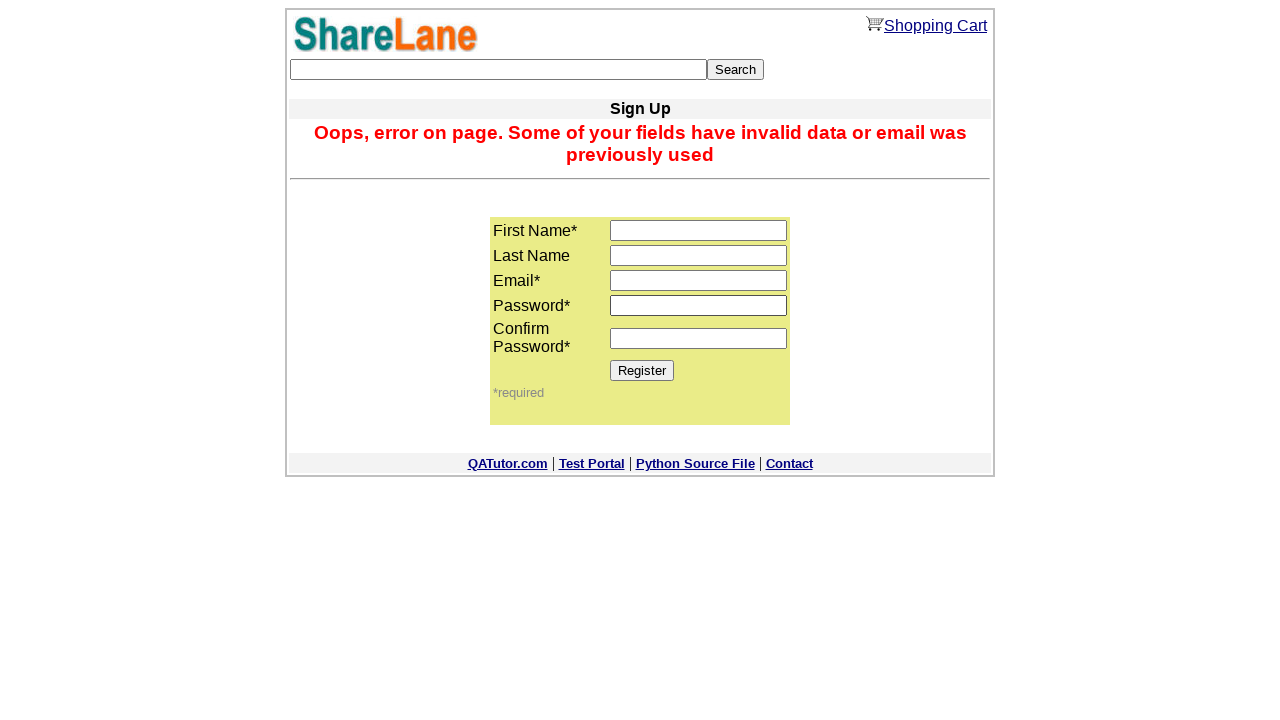

Password field appeared in DOM after form submission
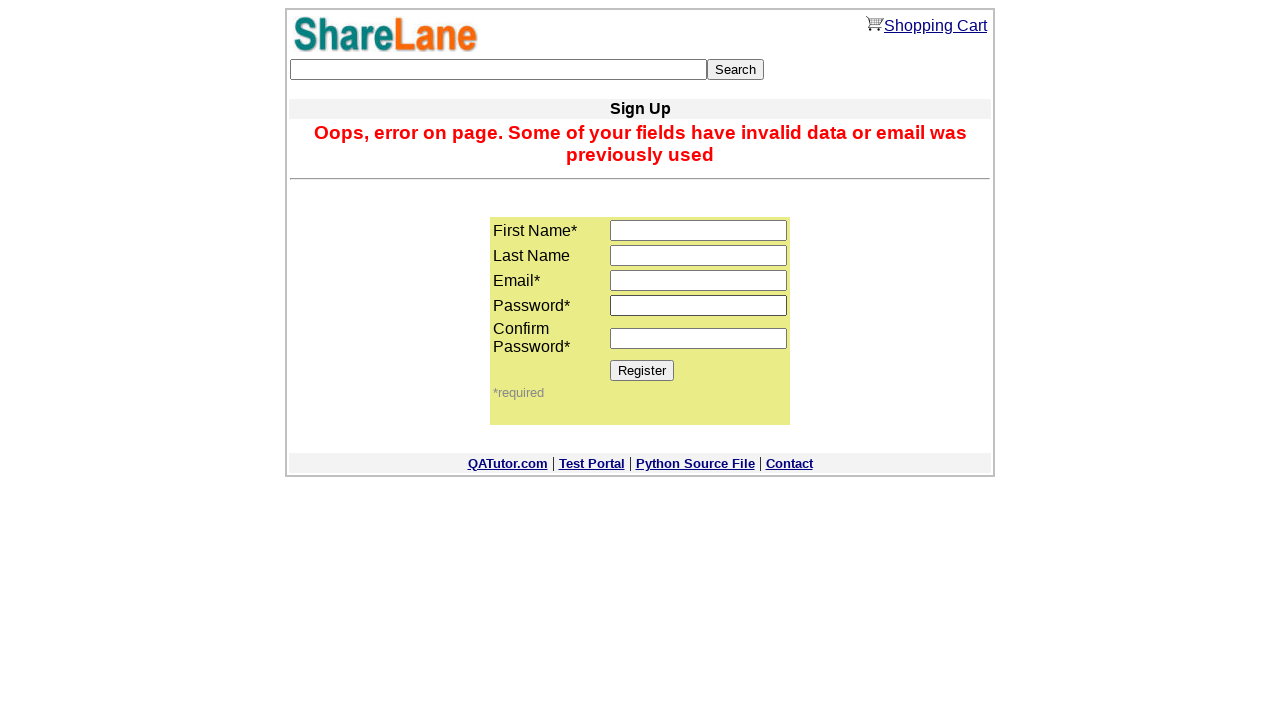

Verified password field is visible, confirming form acceptance or progression
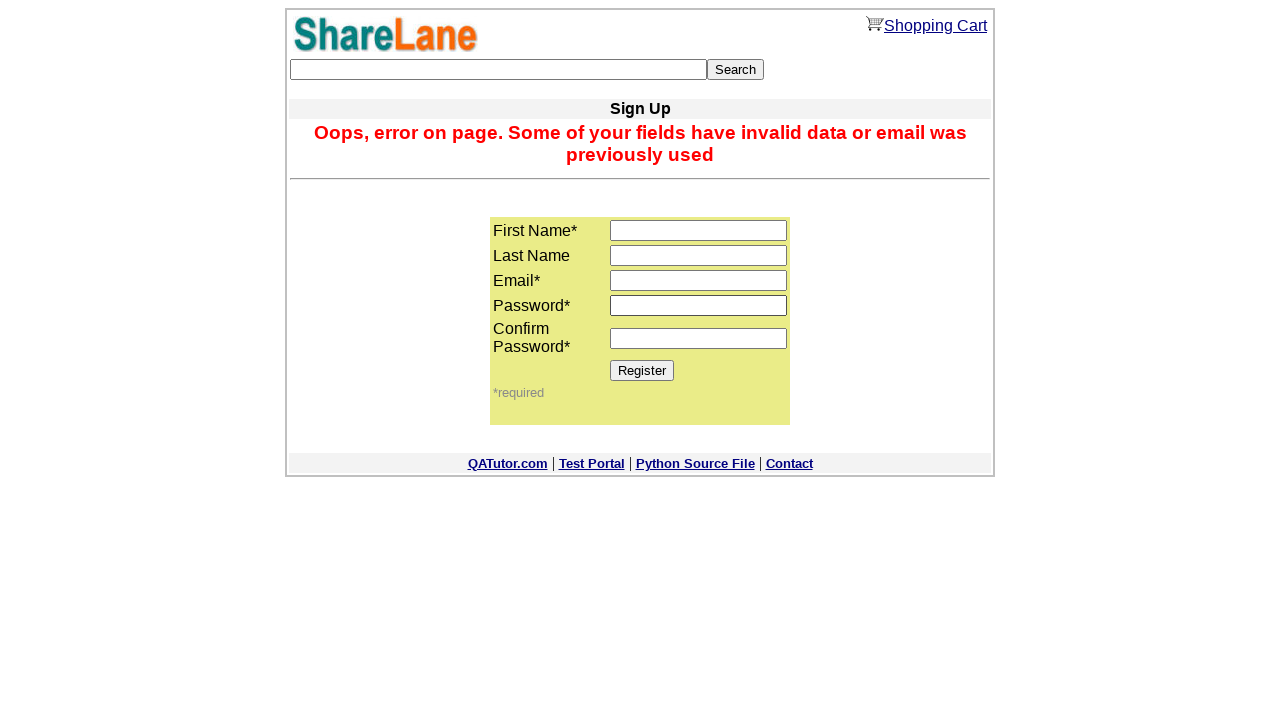

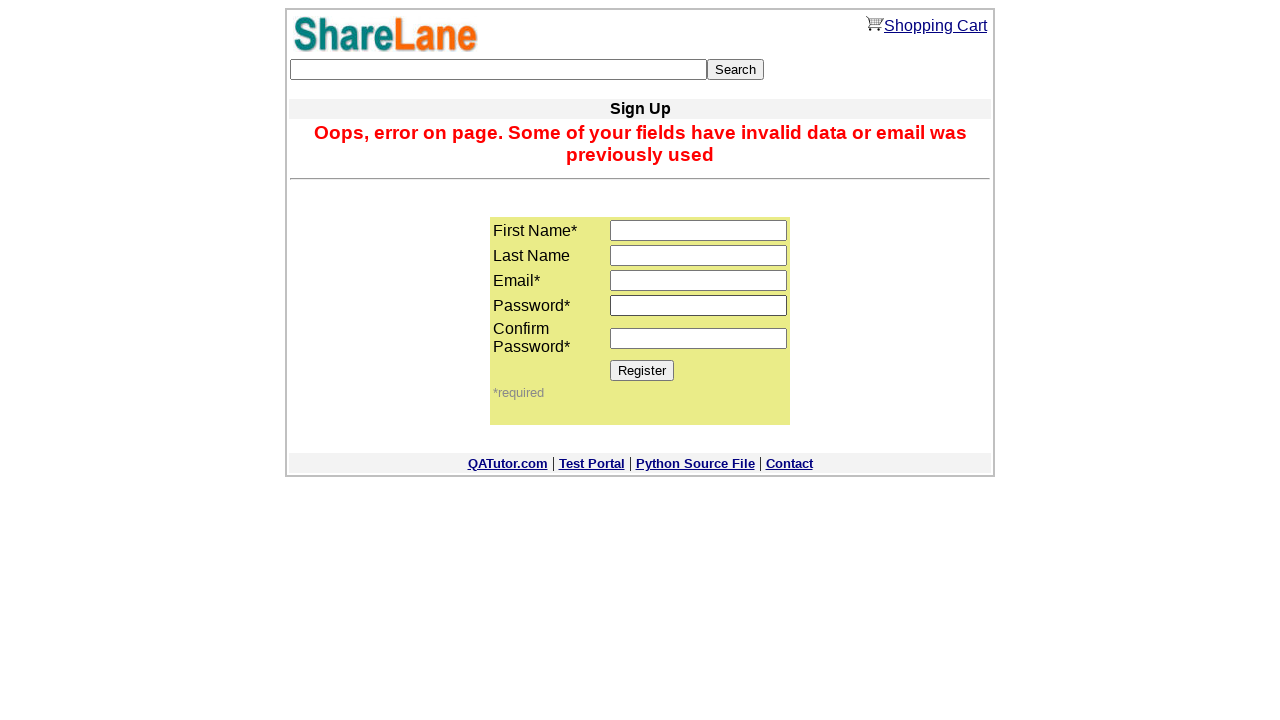